Tests search dropdown functionality by submitting search and typing in secondary search field

Starting URL: https://www.progressive.com

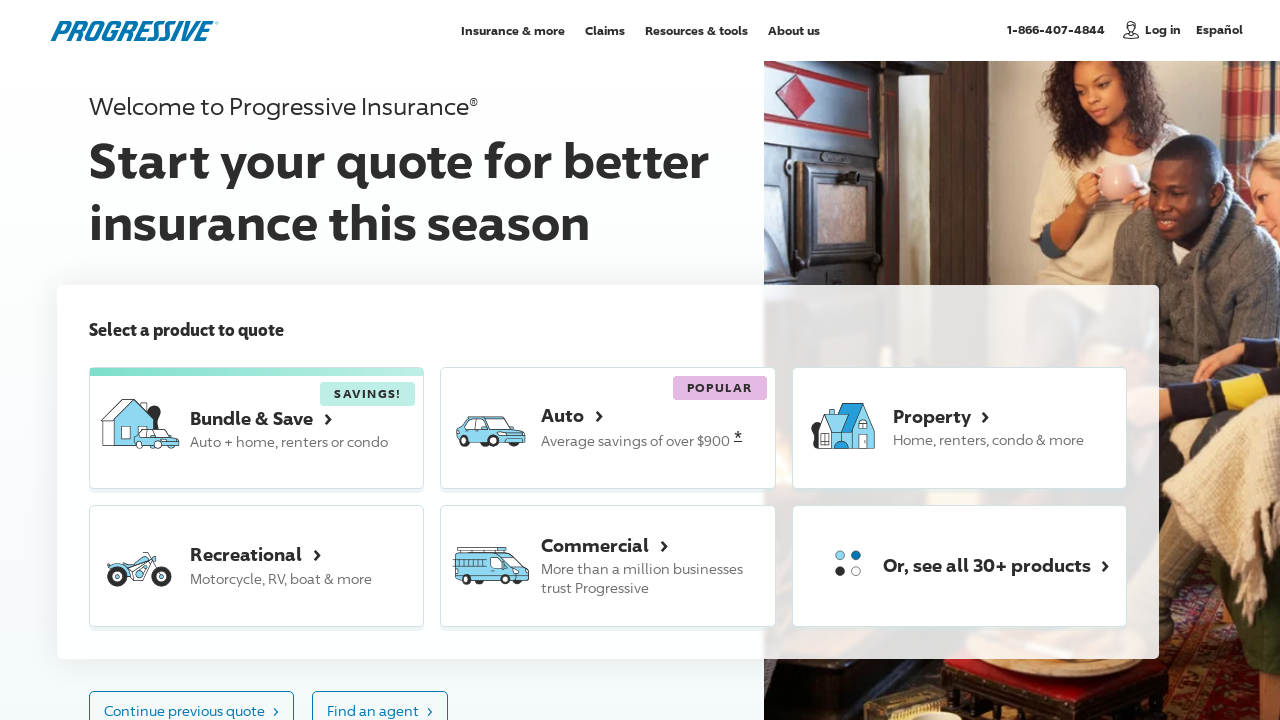

Pressed Enter to submit initial search in searchTerm field on #searchTerm
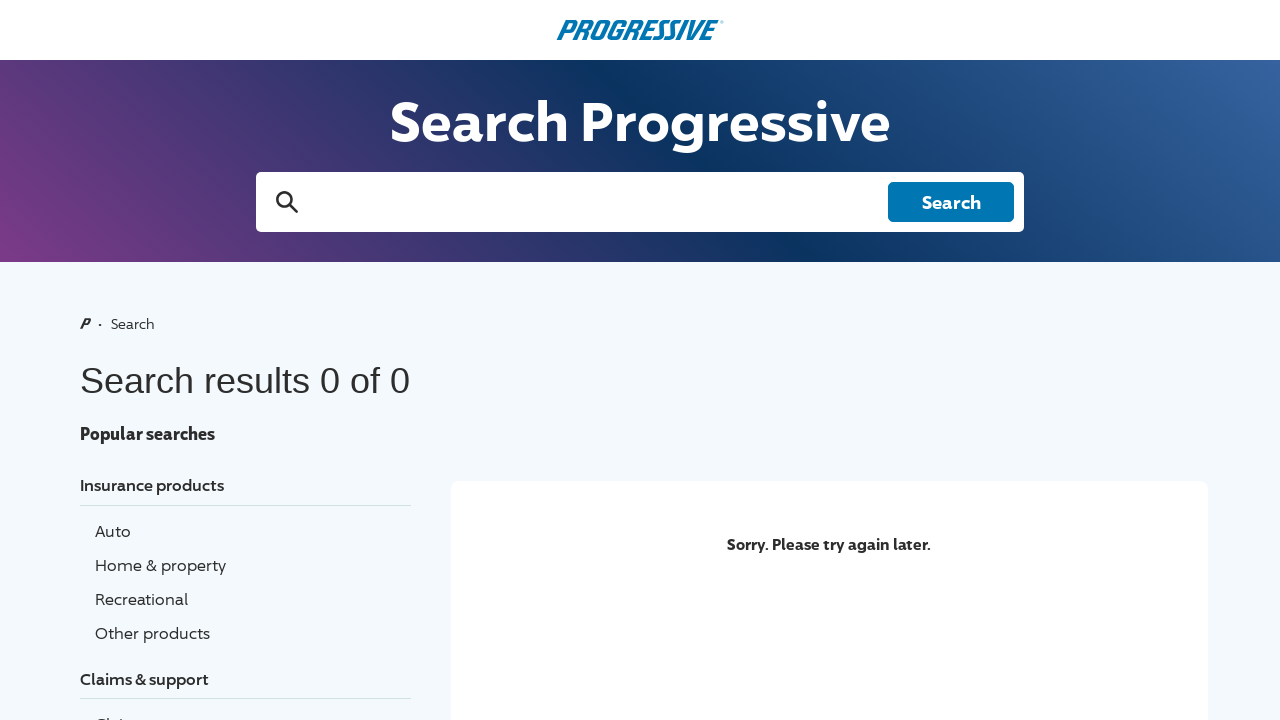

Filled secondary search field with 'auto insurance' on //input[@id='search-input']
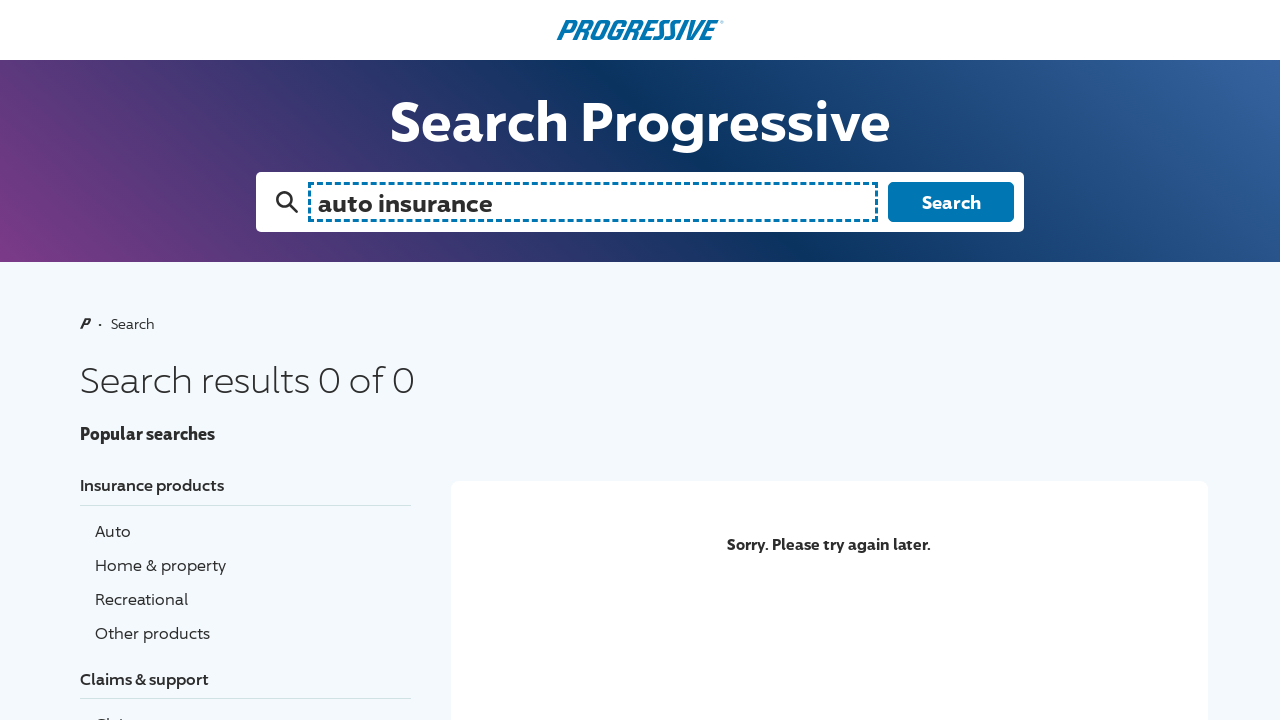

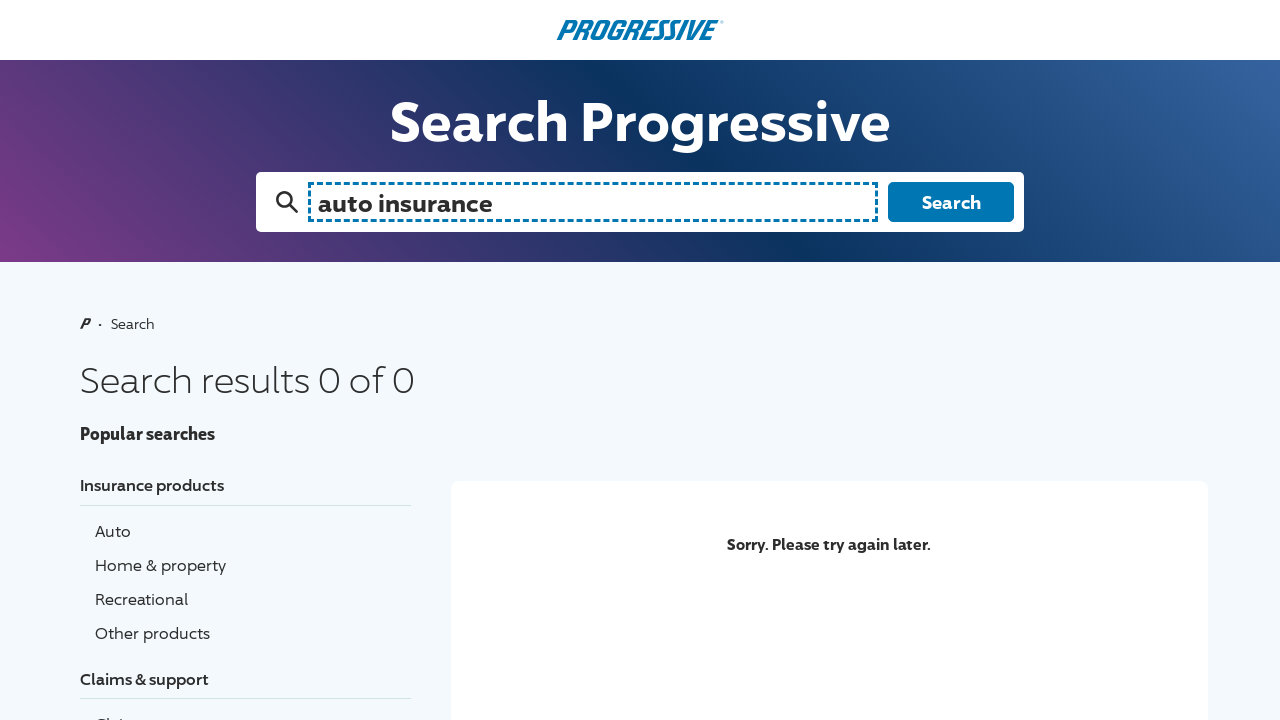